Tests dropdown menu functionality by selecting options using index, value, and visible text methods, then verifies the dropdown has the expected number of options.

Starting URL: https://the-internet.herokuapp.com/dropdown

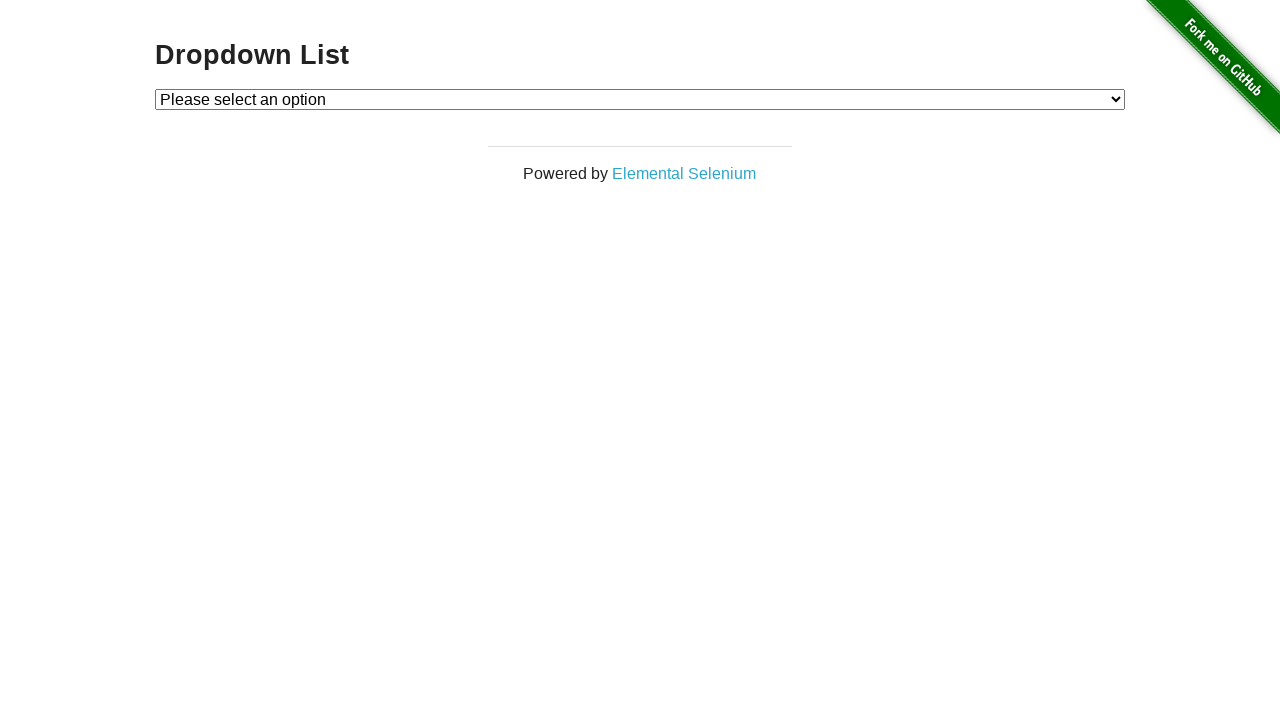

Filled first name field with 'FirstName'
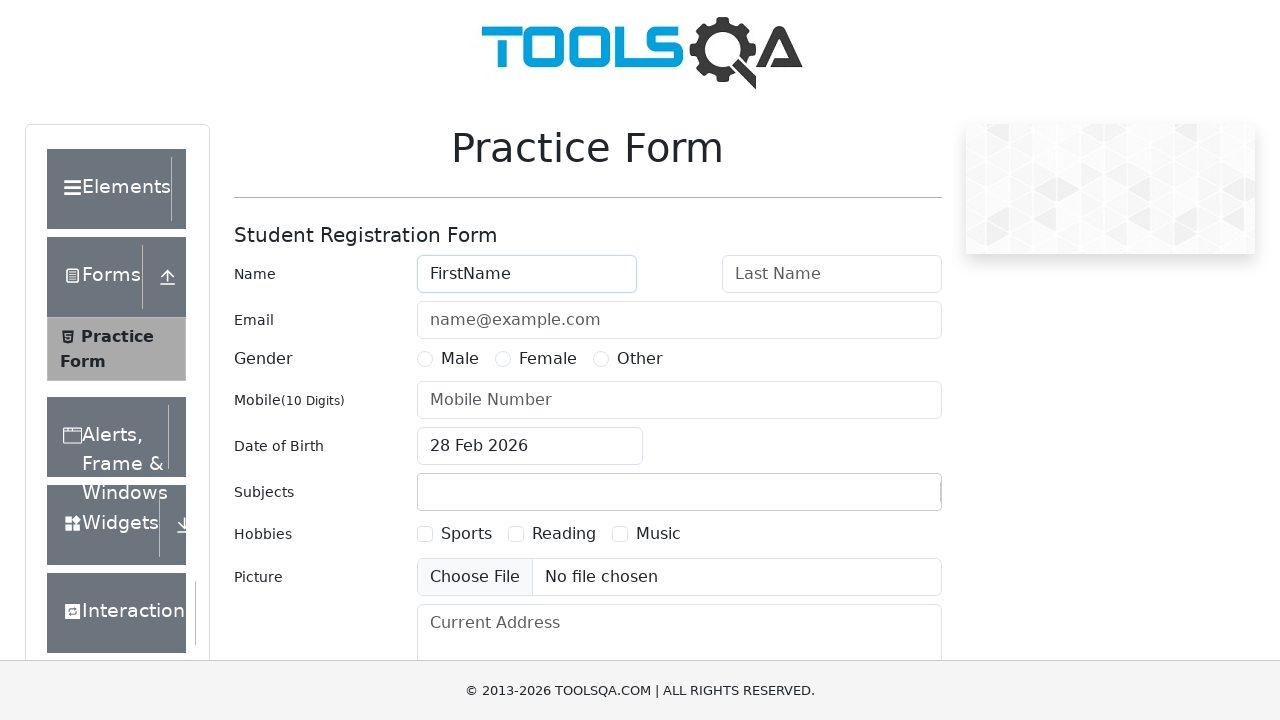

Filled last name field with 'LastName'
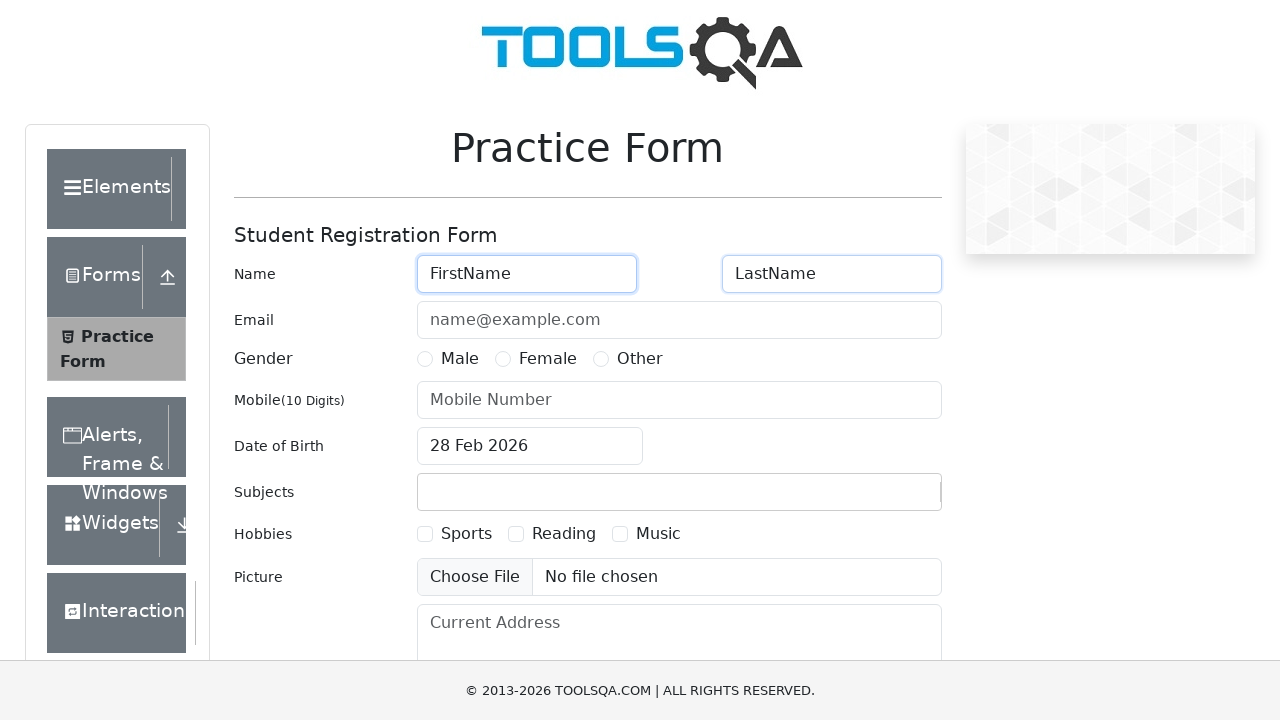

Filled email field with 'test@test.com'
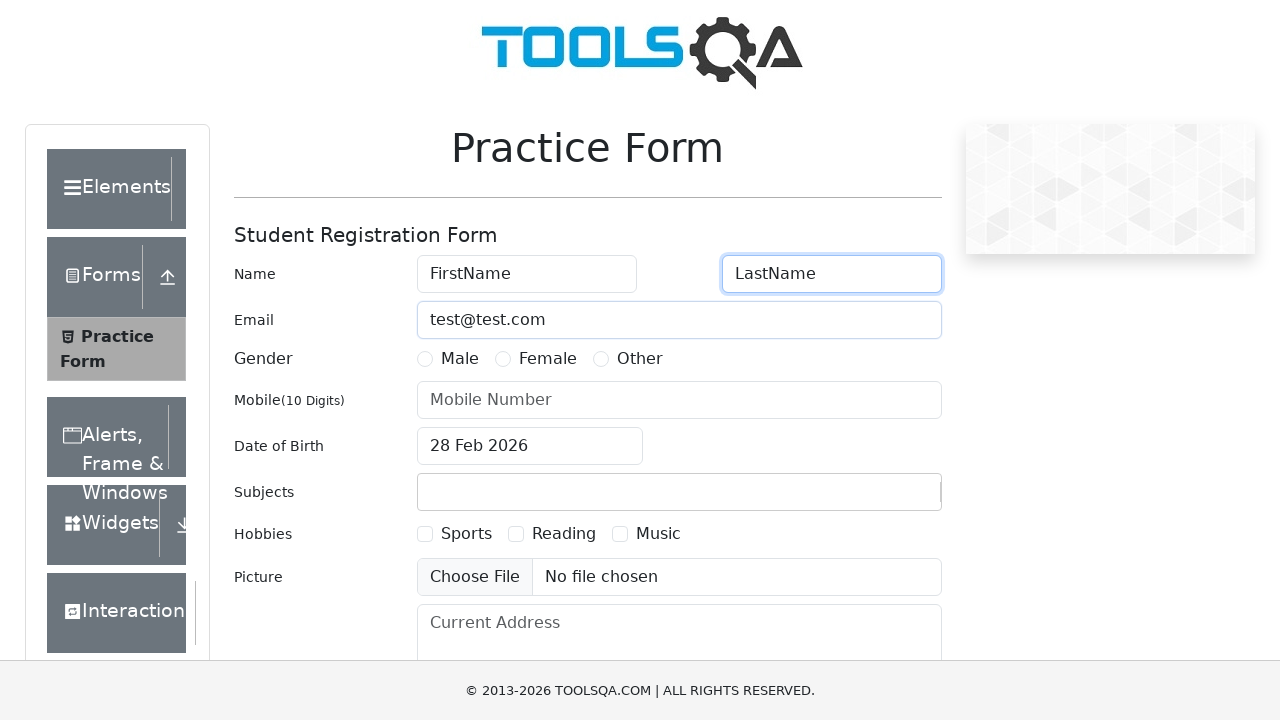

Selected Male gender option
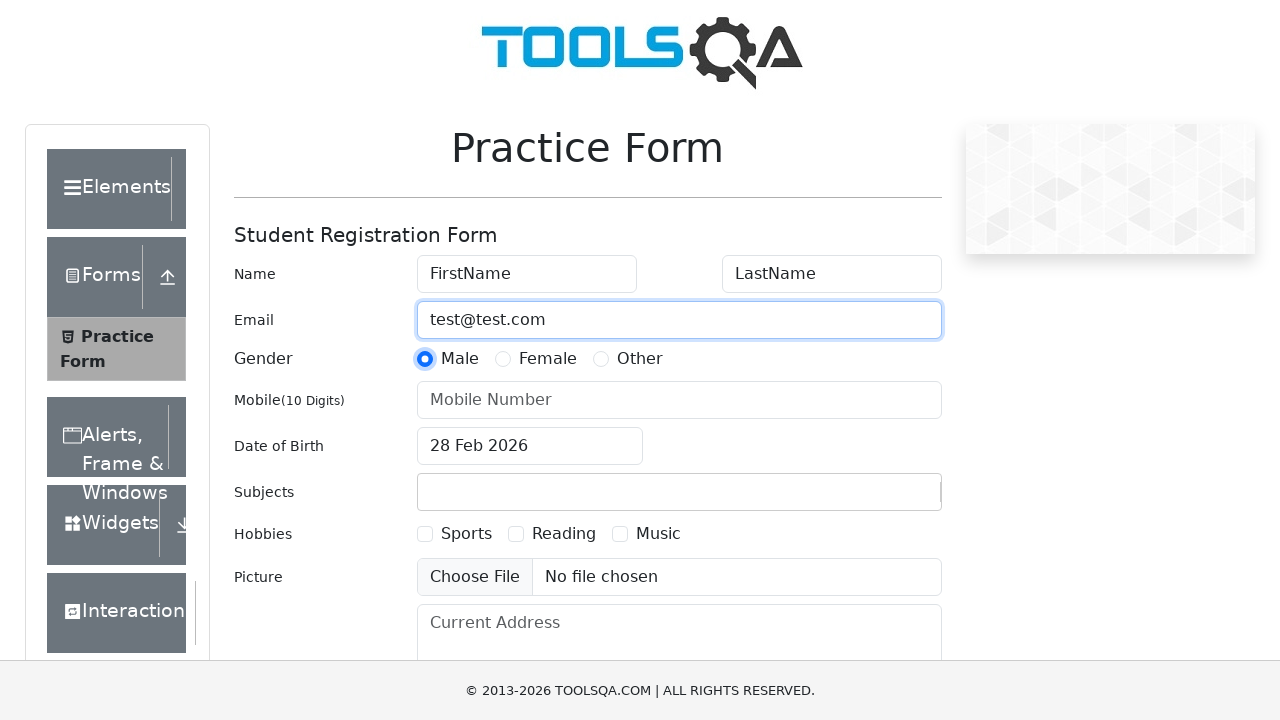

Filled phone number field with '0123456789'
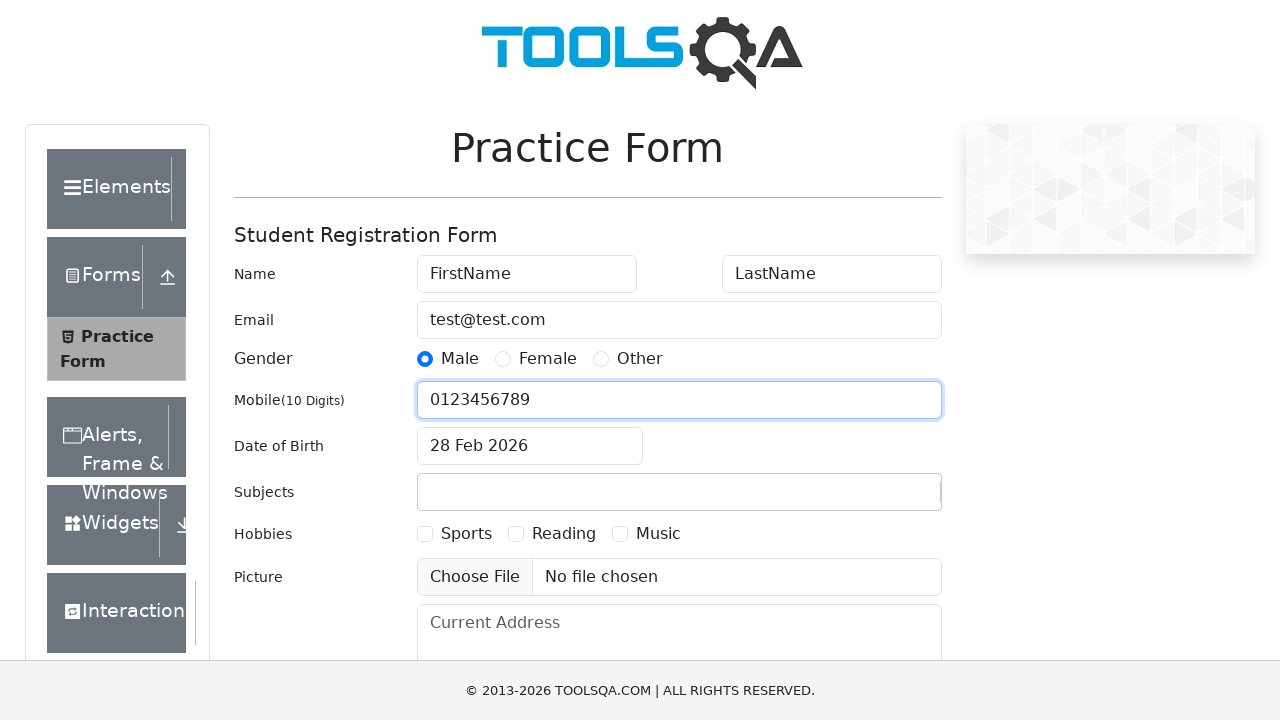

Clicked date of birth input field
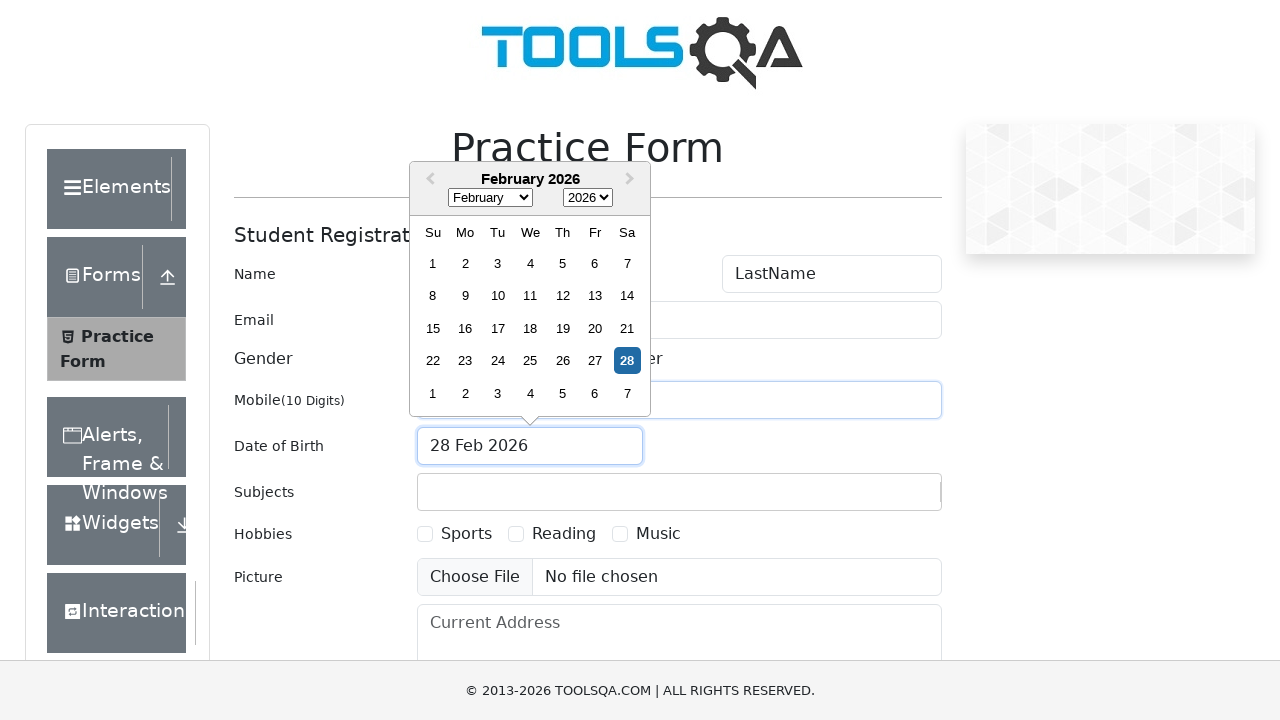

Selected month 2 (February) from date picker
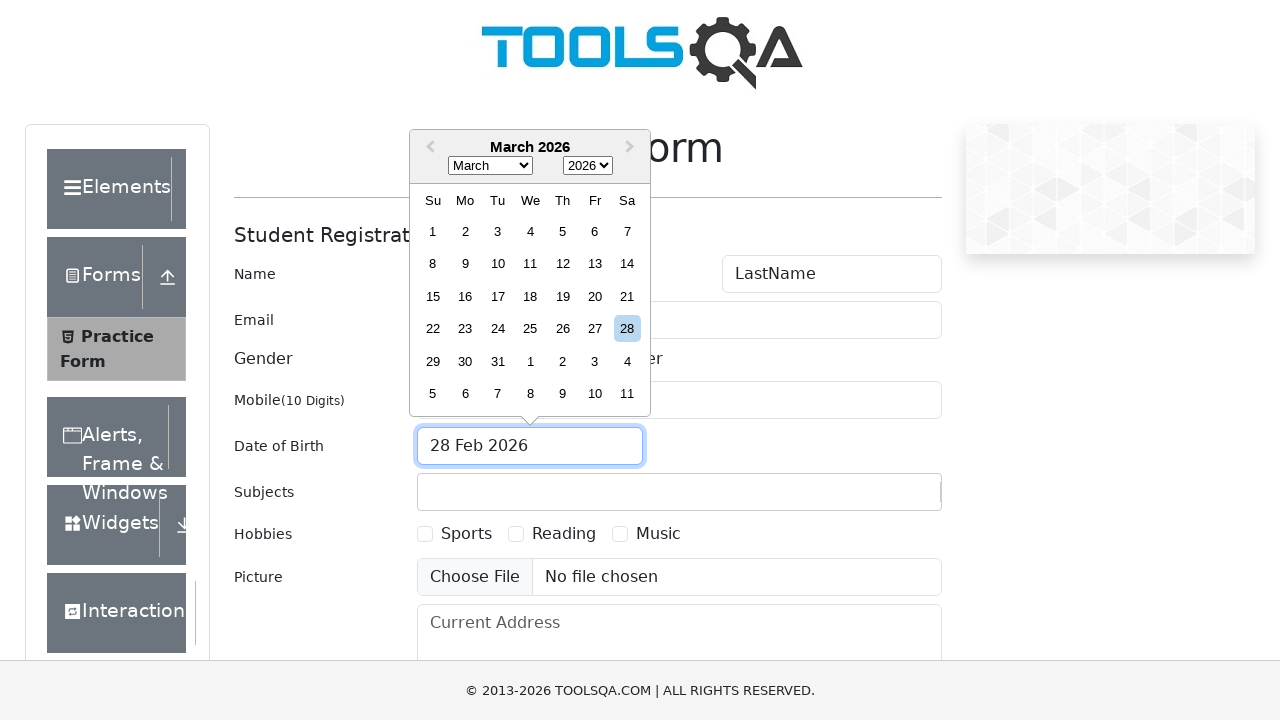

Selected year 1990 from date picker
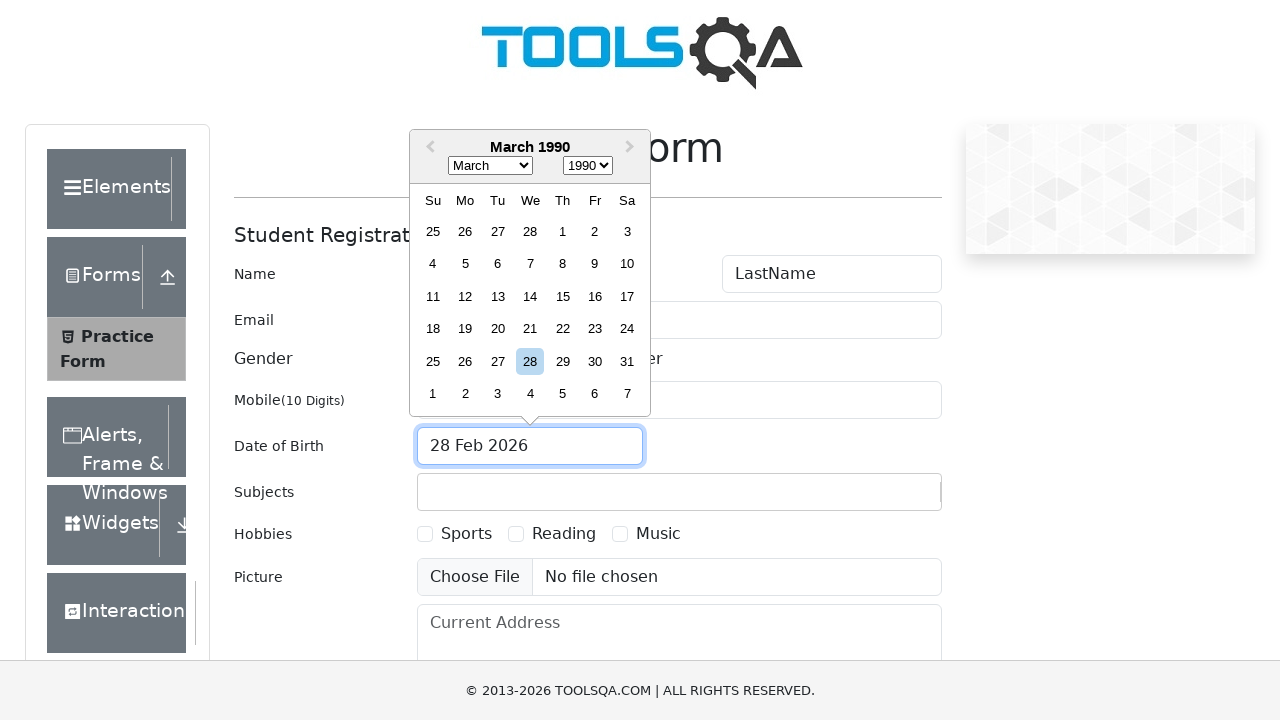

Selected day 28 from date picker (DOB: 28/02/1990)
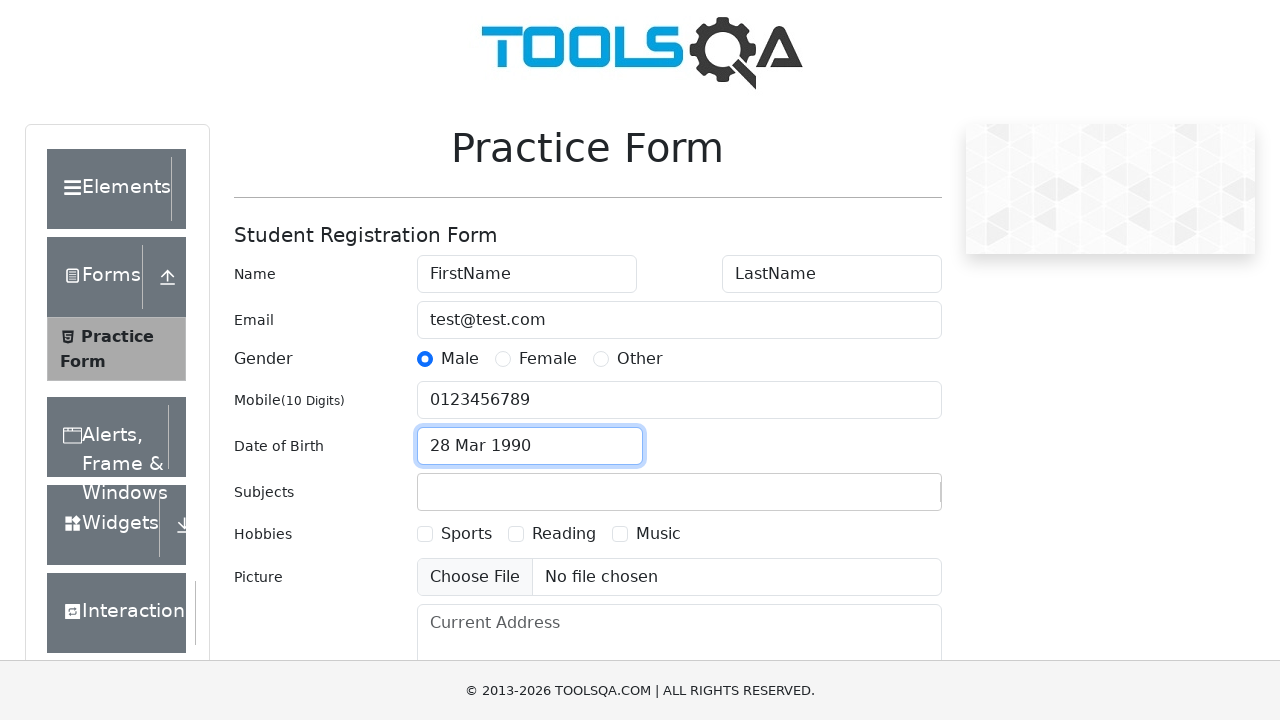

Filled subjects input field with 'Maths'
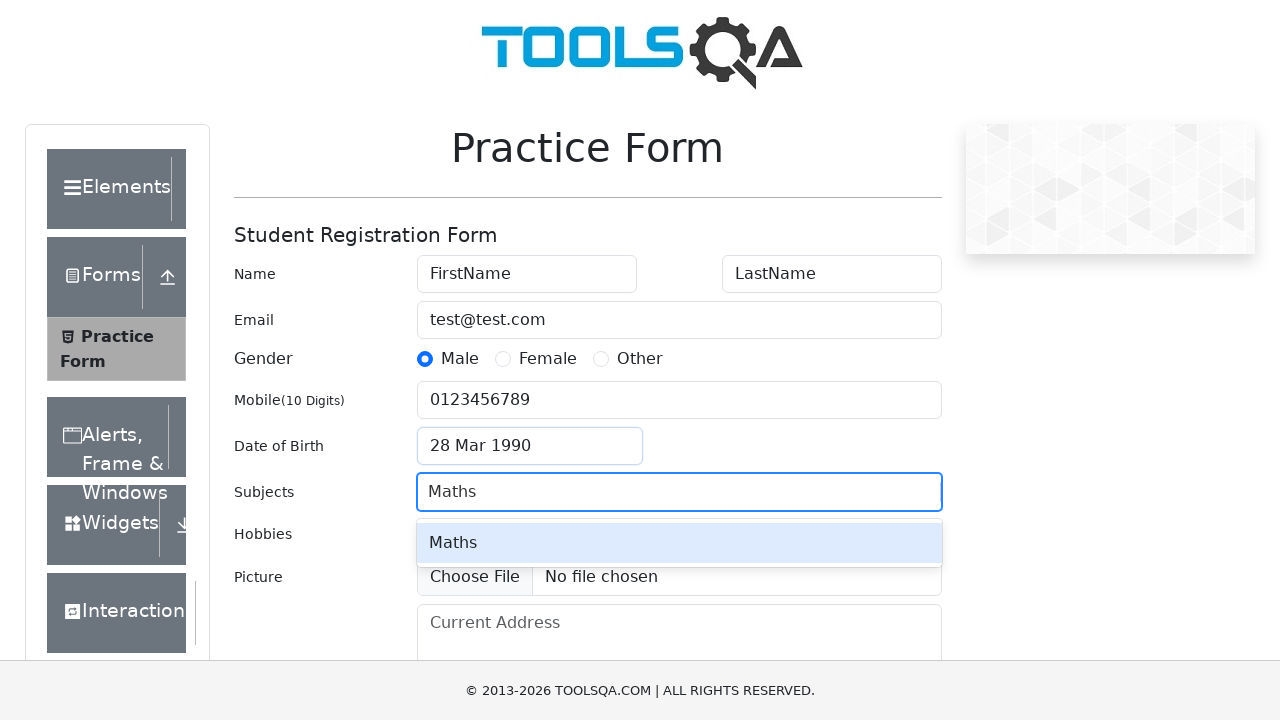

Pressed Enter to confirm Maths subject selection
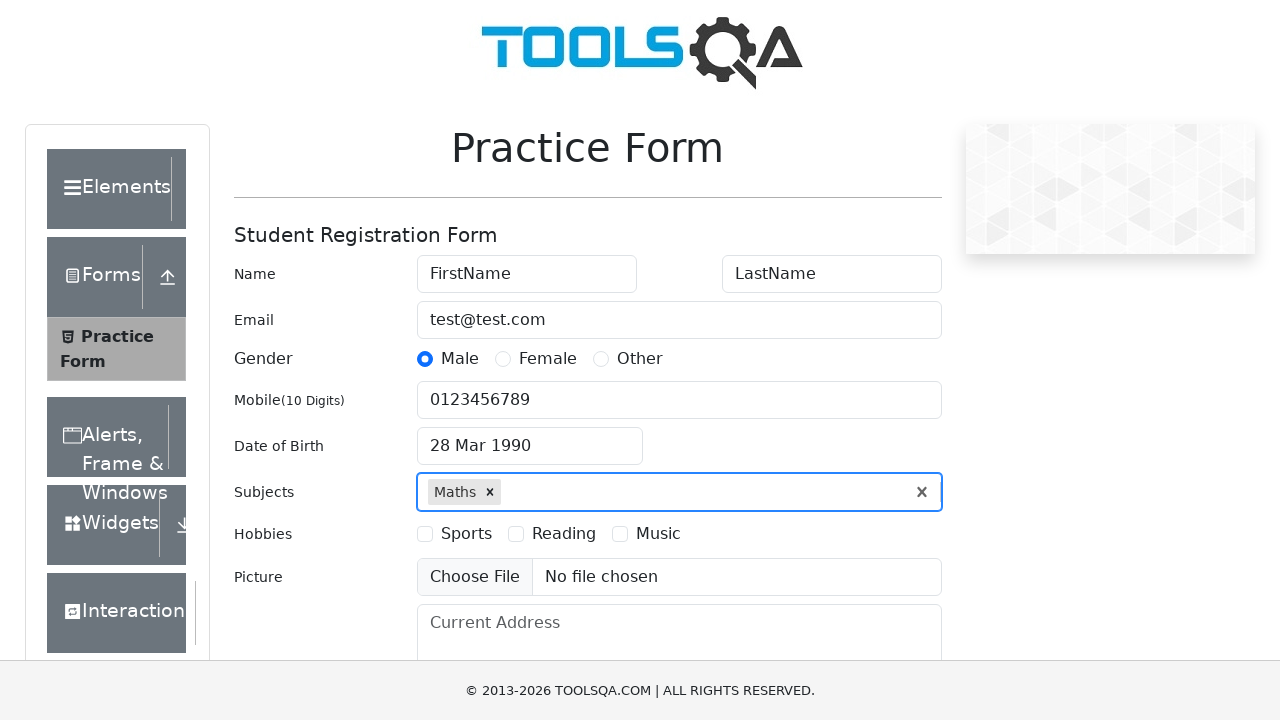

Selected Sports hobby checkbox
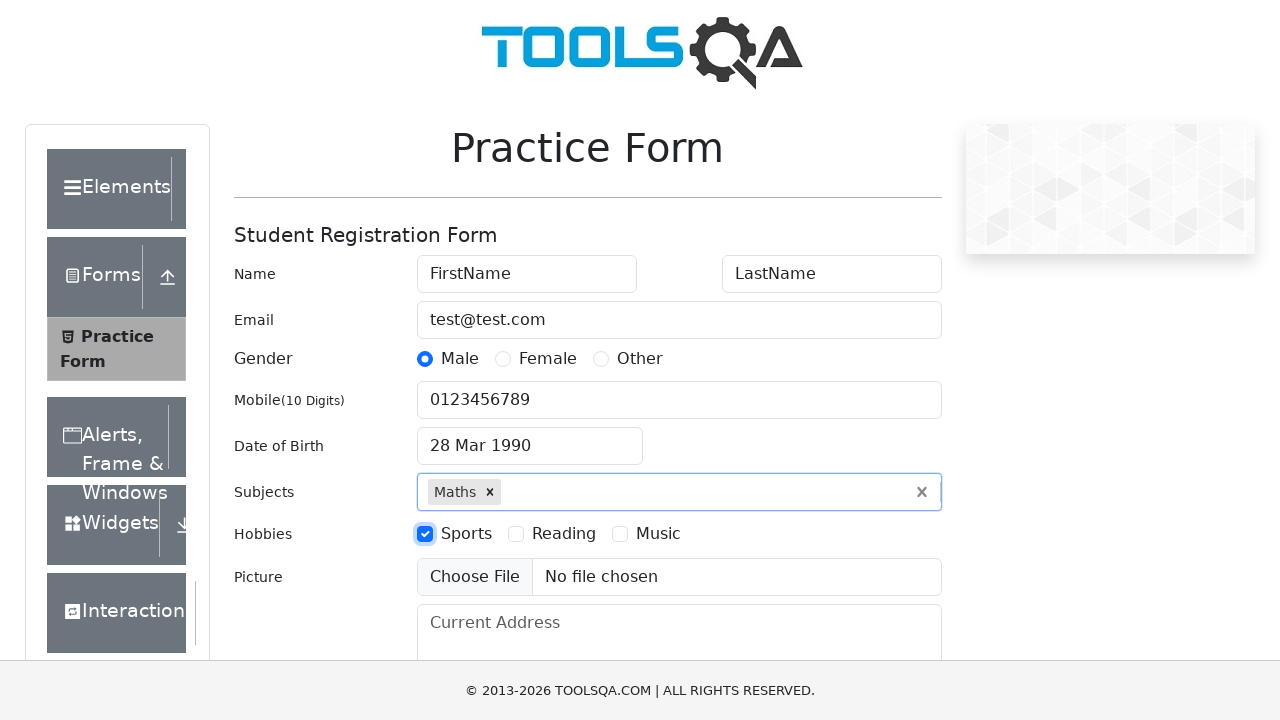

Filled current address field with 'Current Address'
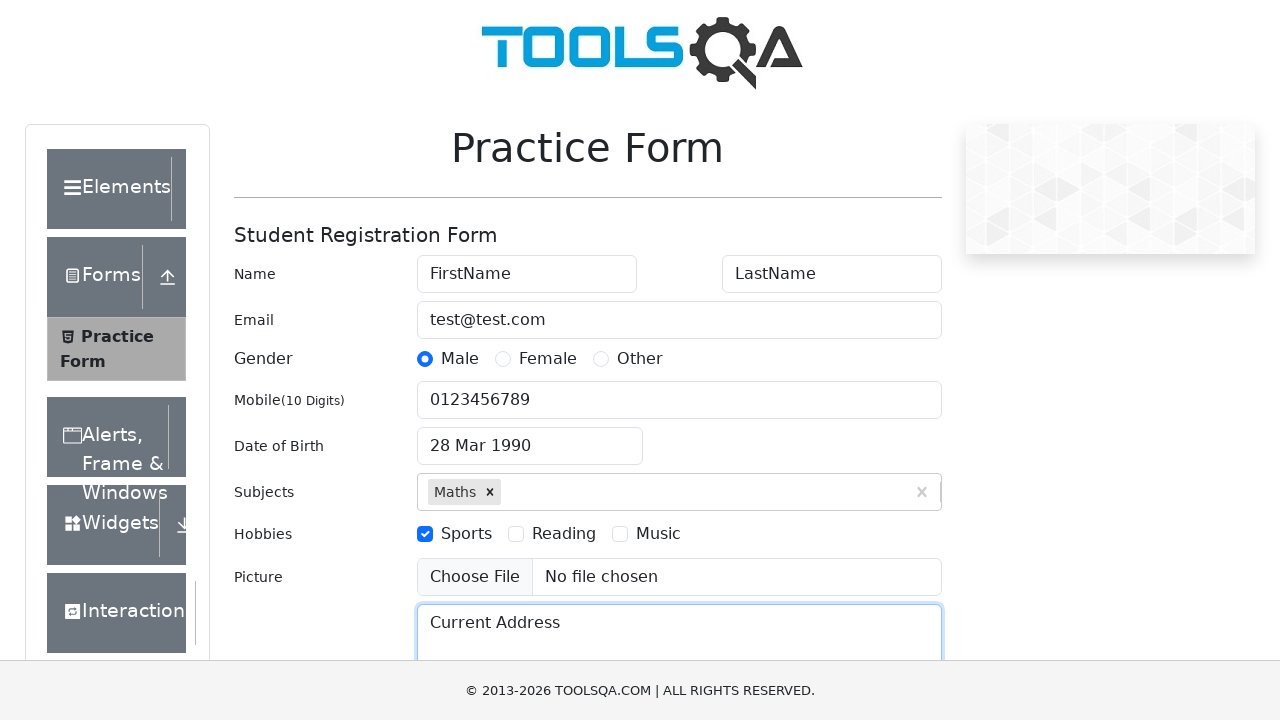

Filled state selector with 'NCR'
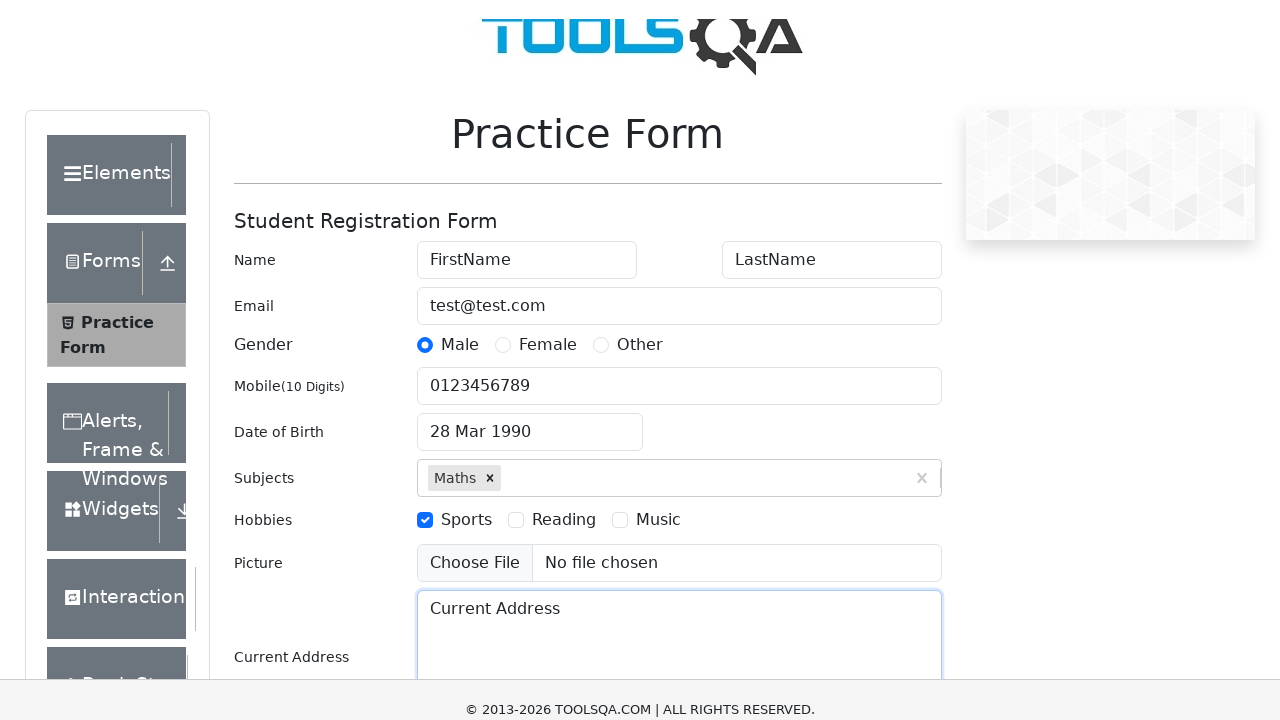

Pressed Enter to confirm NCR state selection
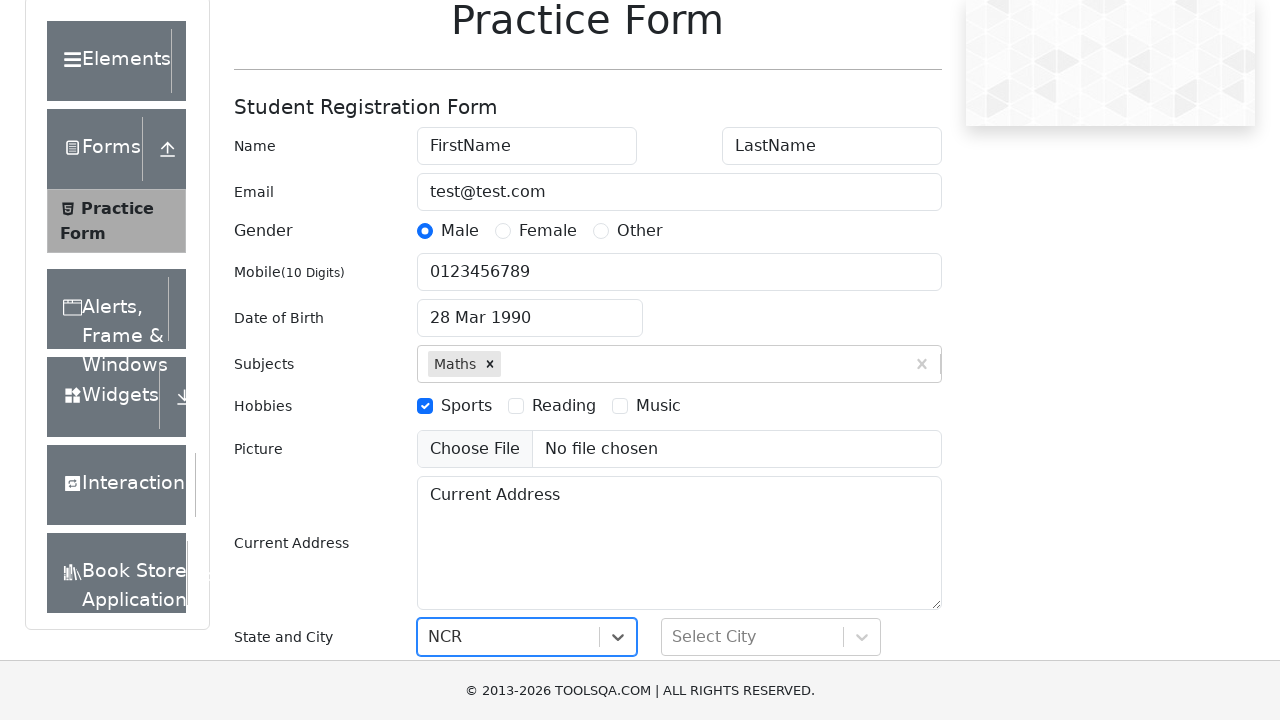

Filled city selector with 'Delhi'
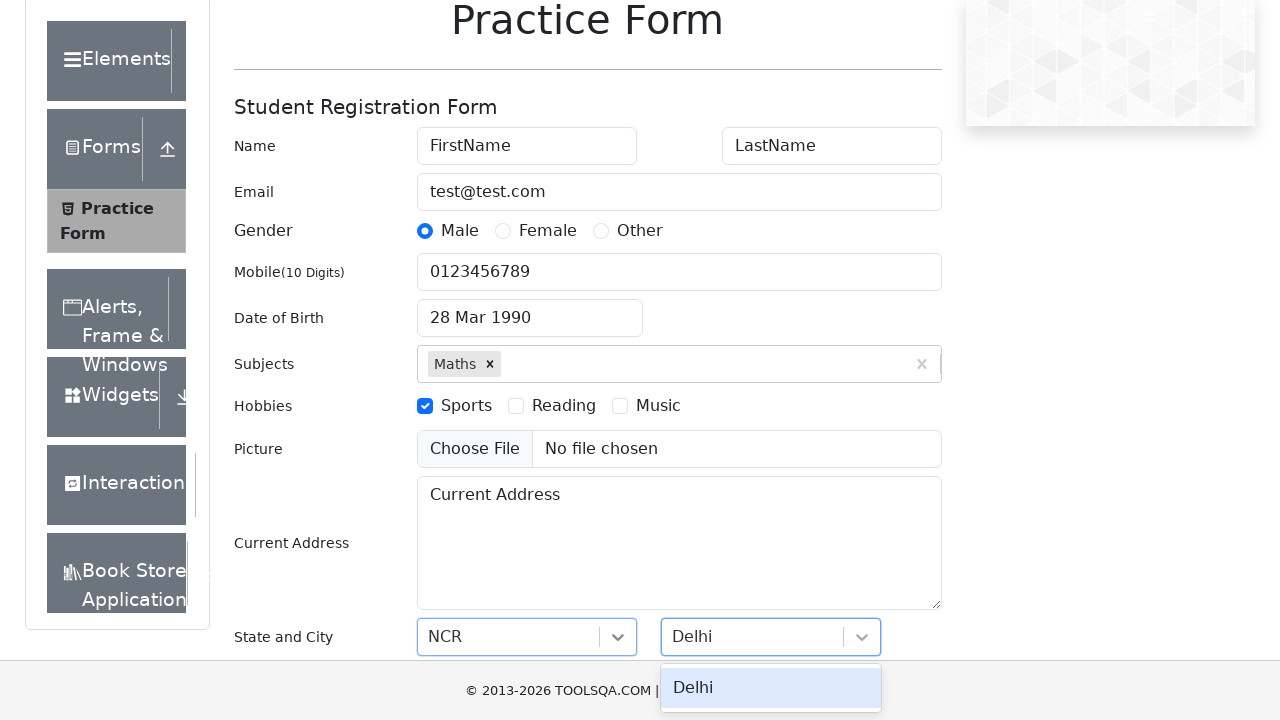

Pressed Enter to confirm Delhi city selection
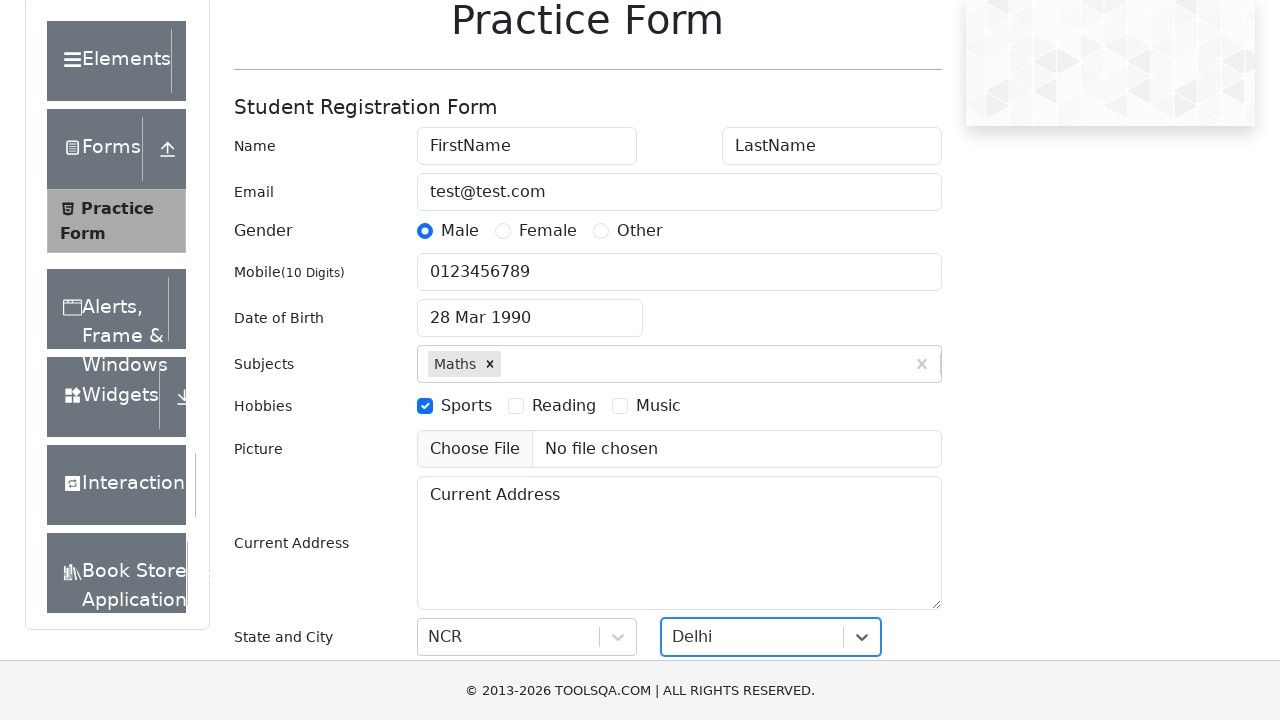

Scrolled submit button into view
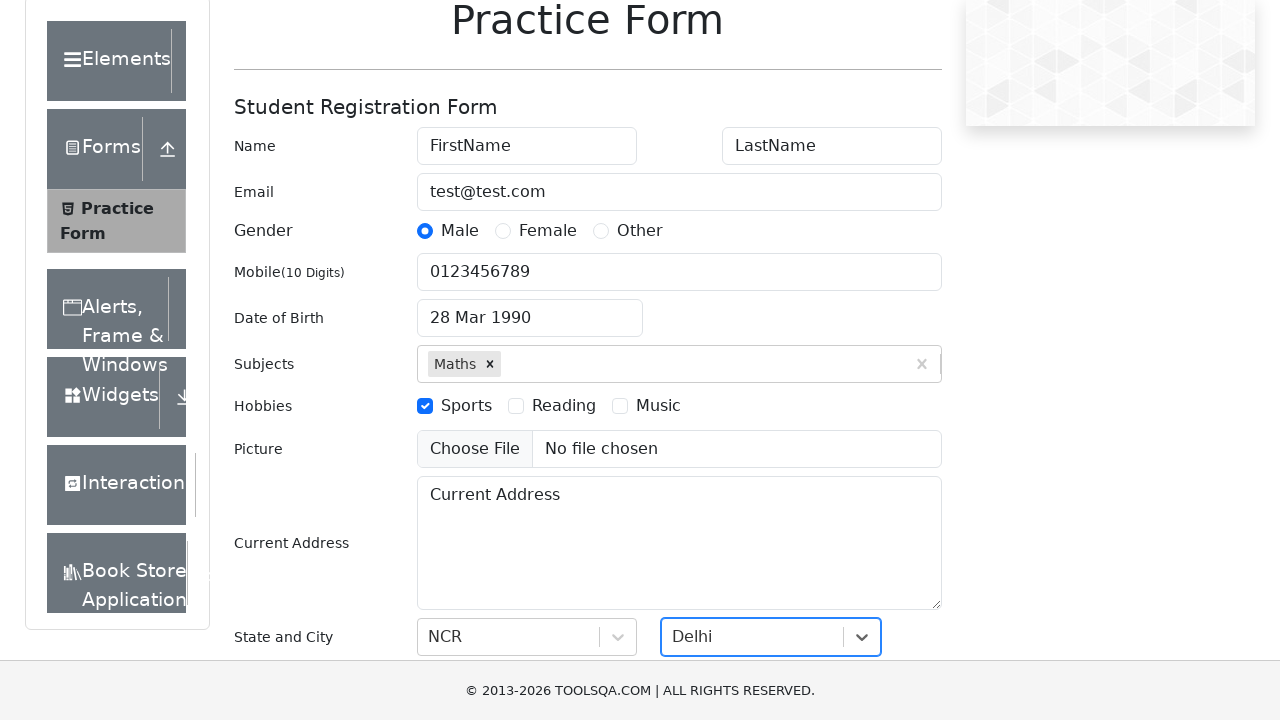

Clicked submit button to submit the form
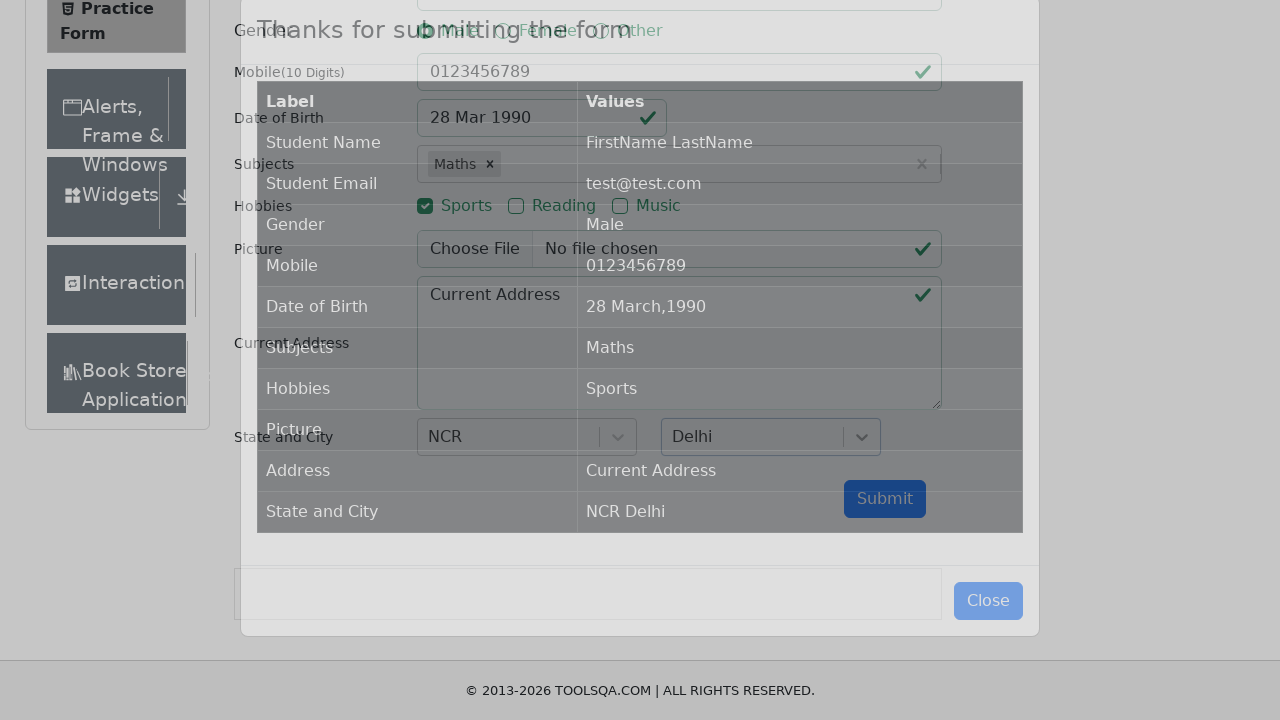

Form submission successful - modal confirmation dialog appeared
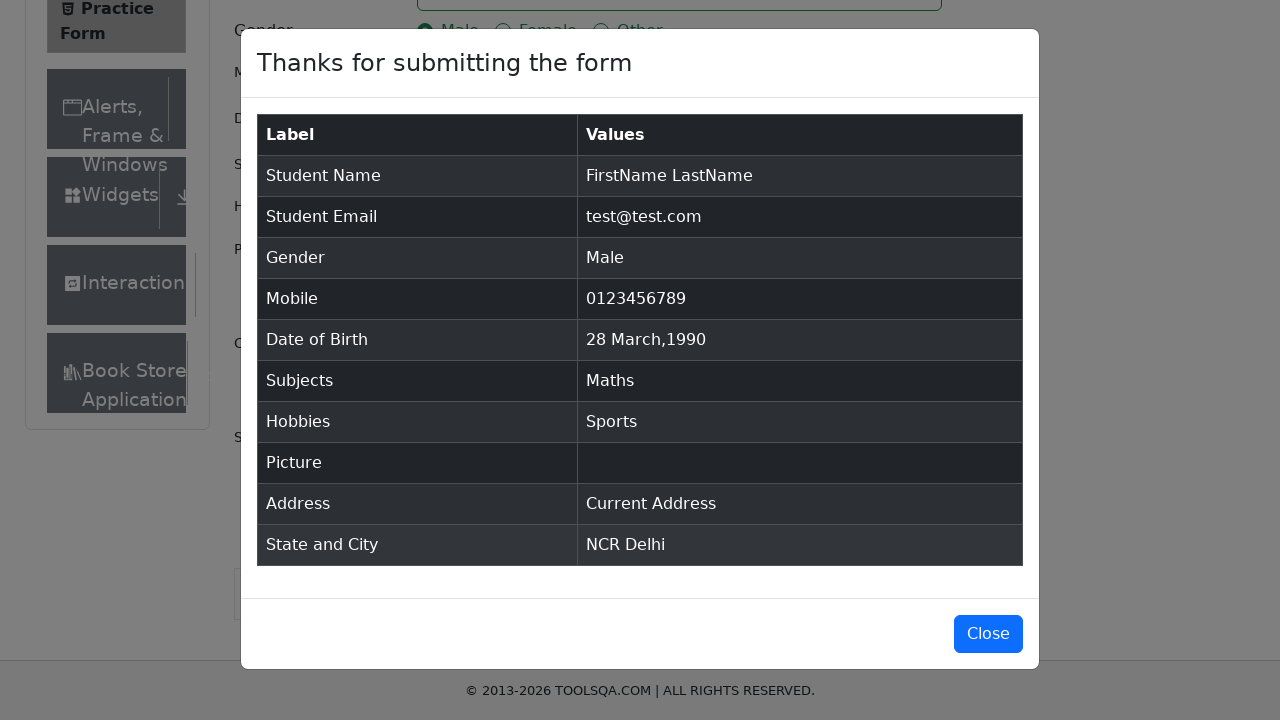

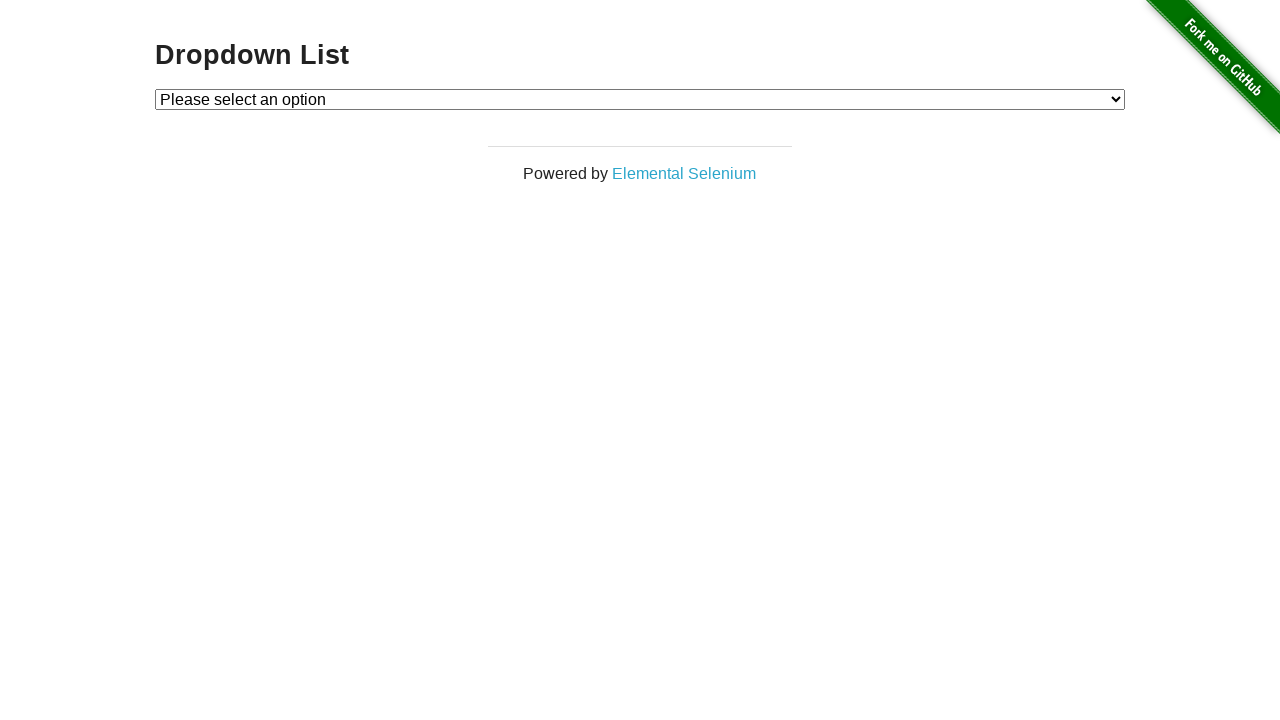